Tests A/B testing page by clicking the A/B Test link and verifying various elements are displayed on the page

Starting URL: https://the-internet.herokuapp.com/

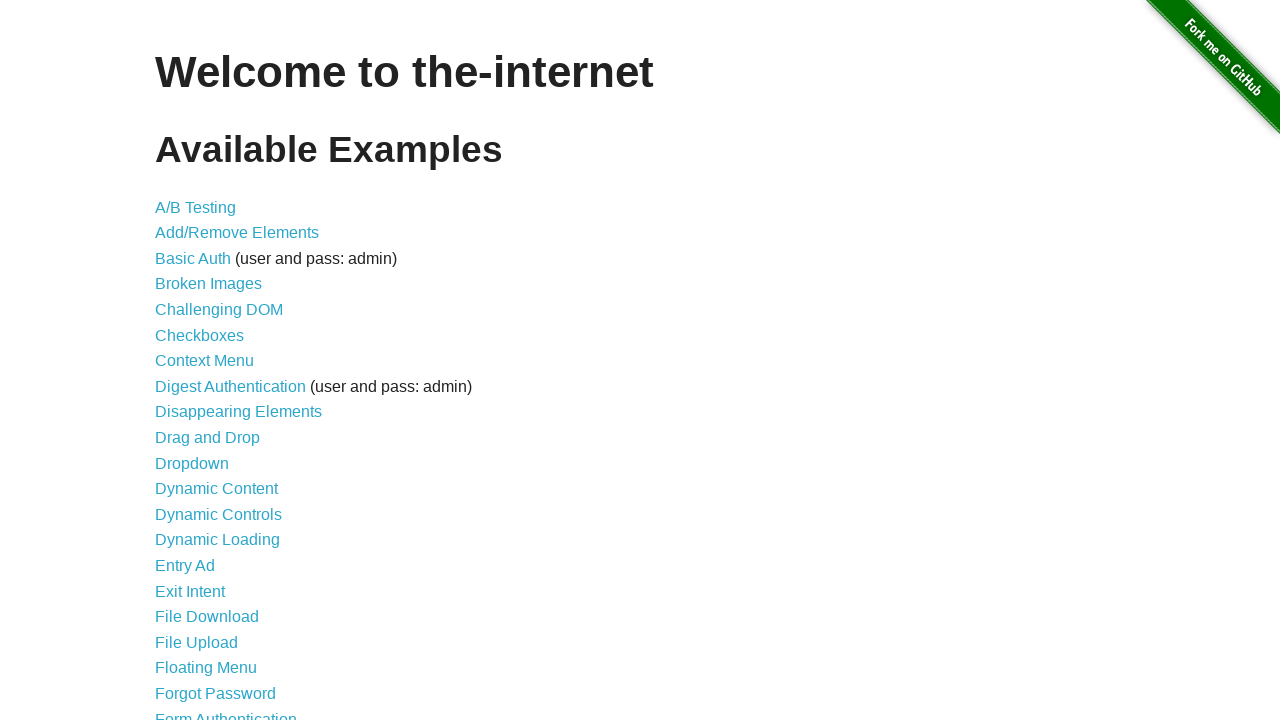

Clicked A/B Test link at (196, 207) on [href*='abtest']
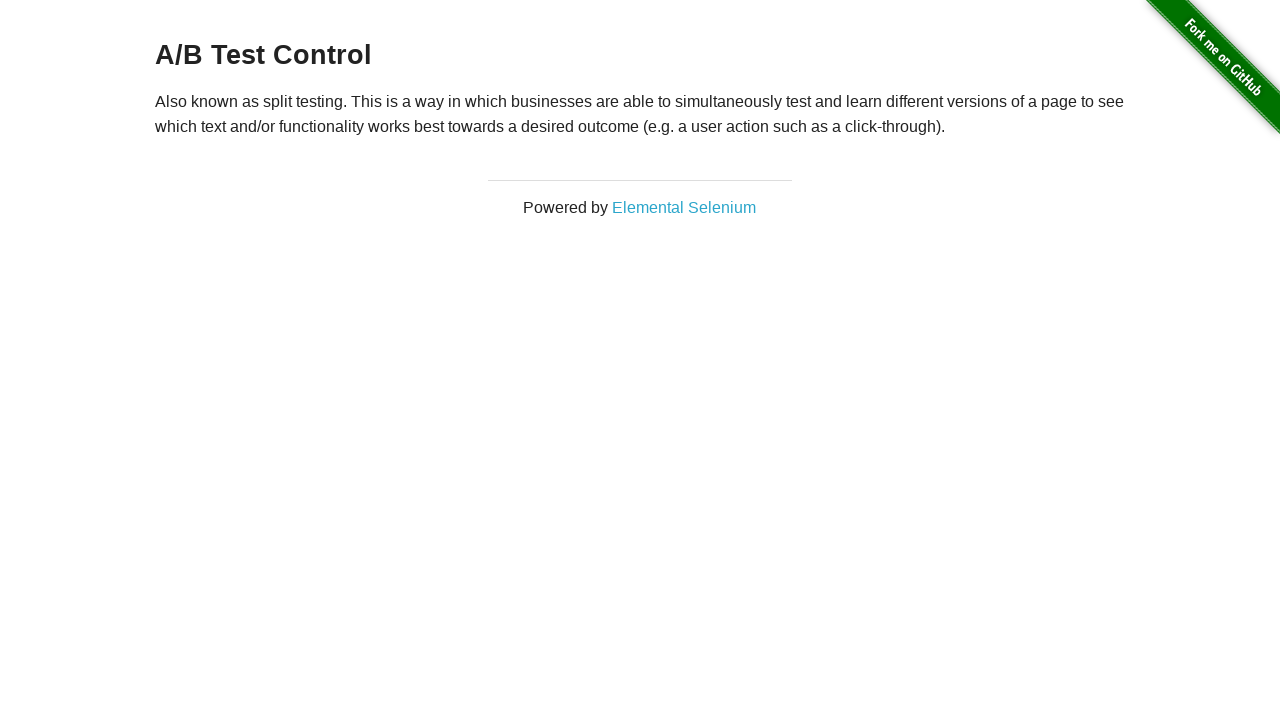

H3 heading loaded on A/B test page
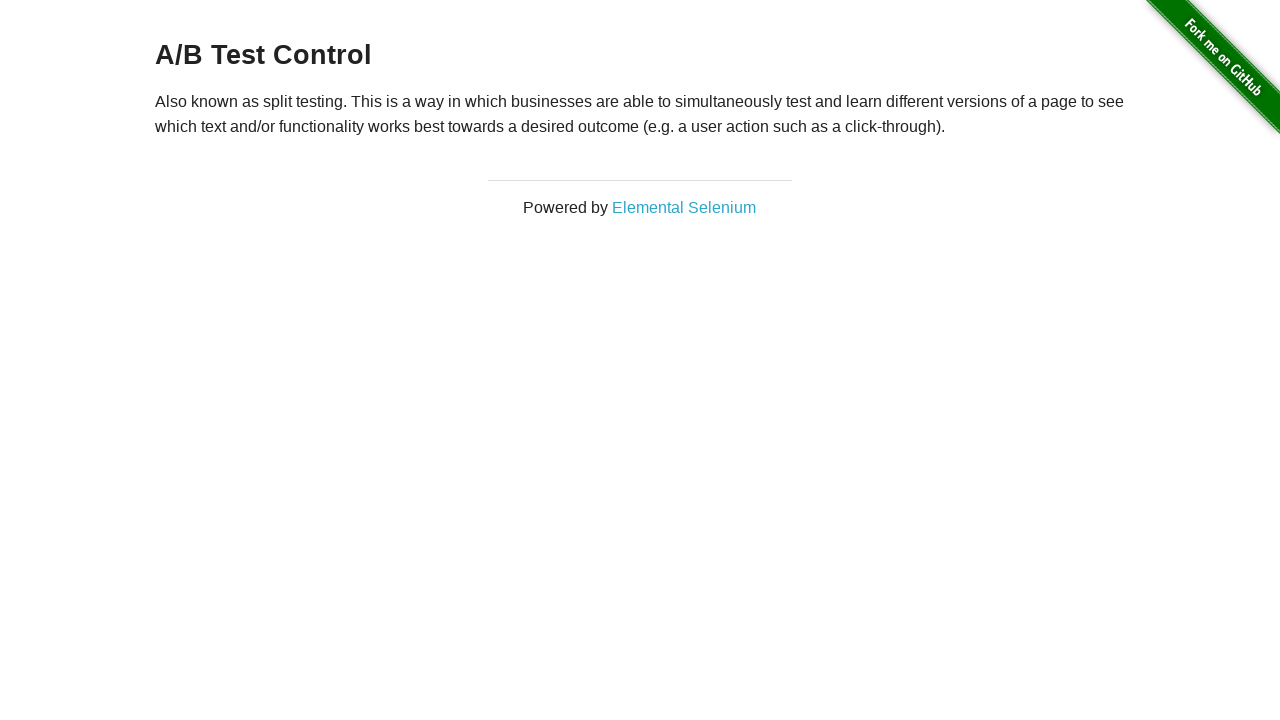

Elemental Selenium link verified as present
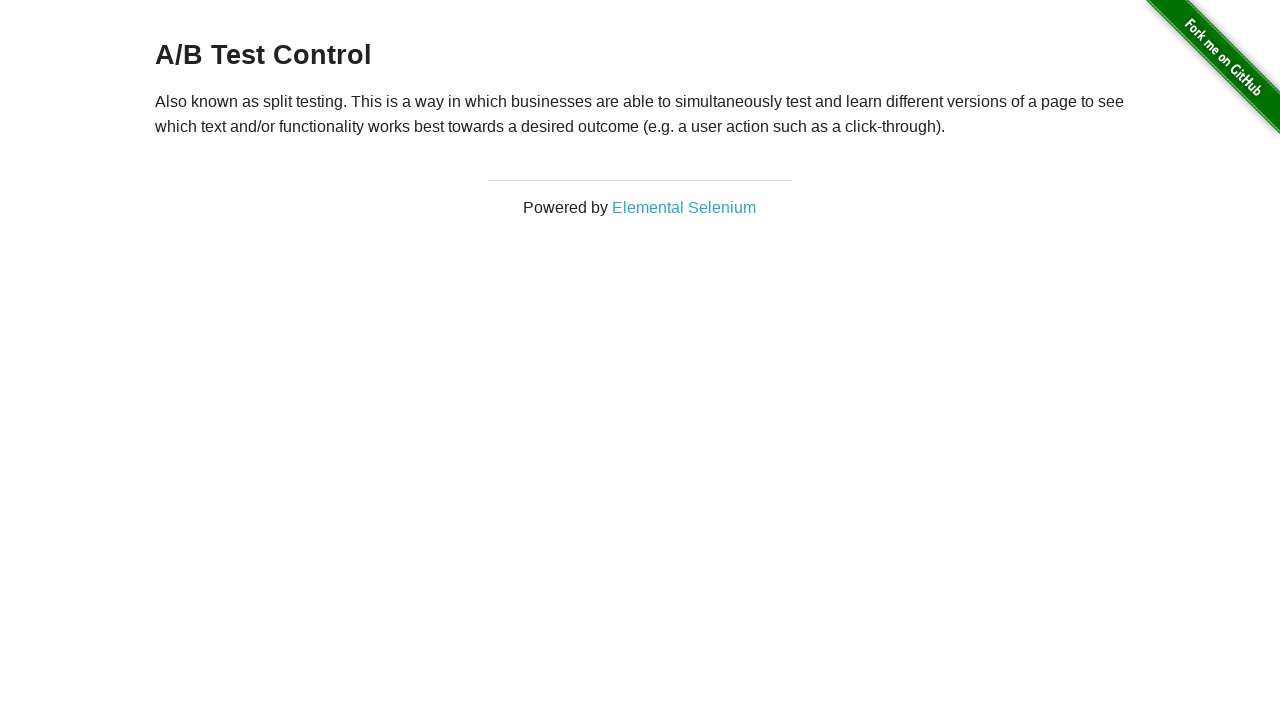

GitHub fork logo verified as present
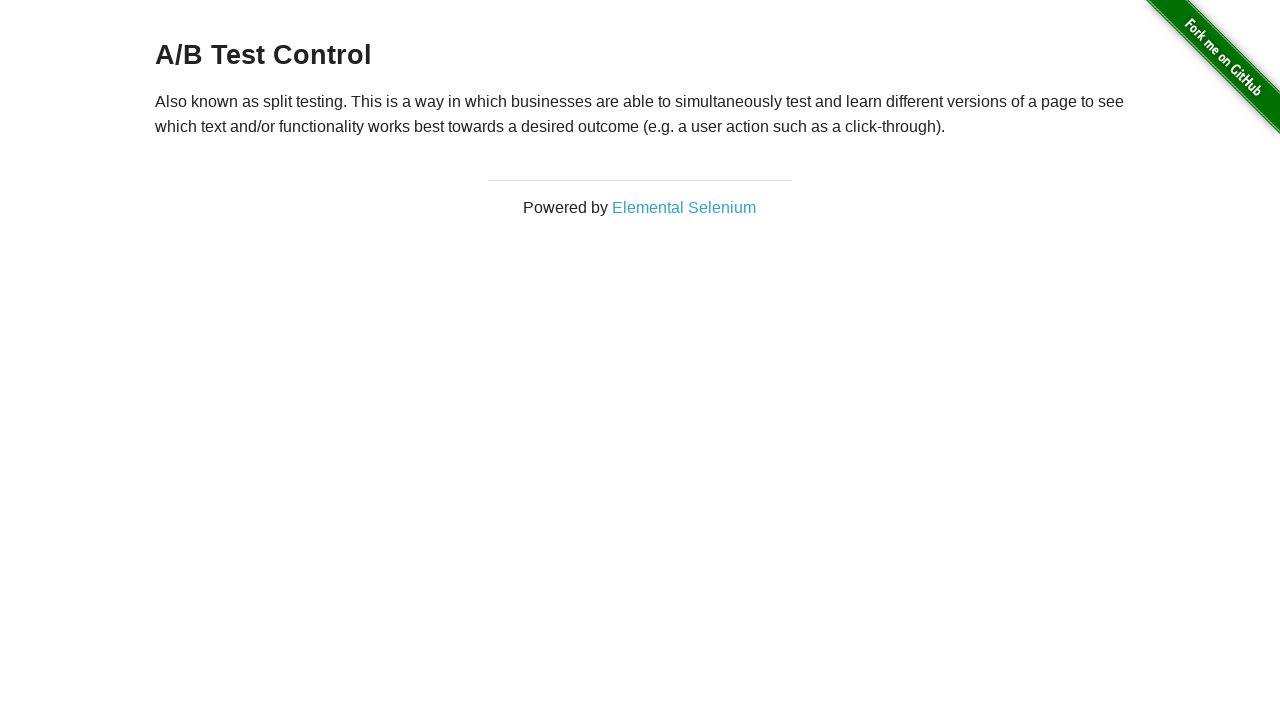

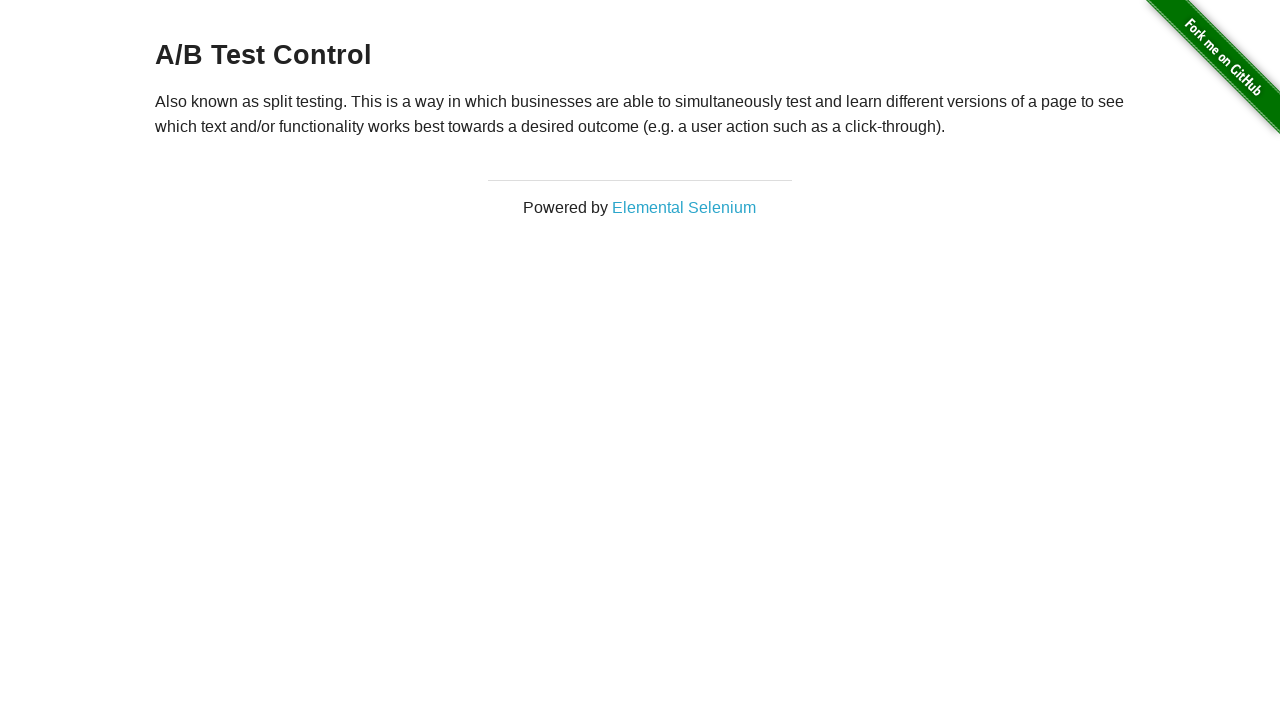